Tests finding elements within a narrow scope on a practice automation page, locating SQL course information and instructor details using relative locators and XPath

Starting URL: https://rahulshettyacademy.com/AutomationPractice/

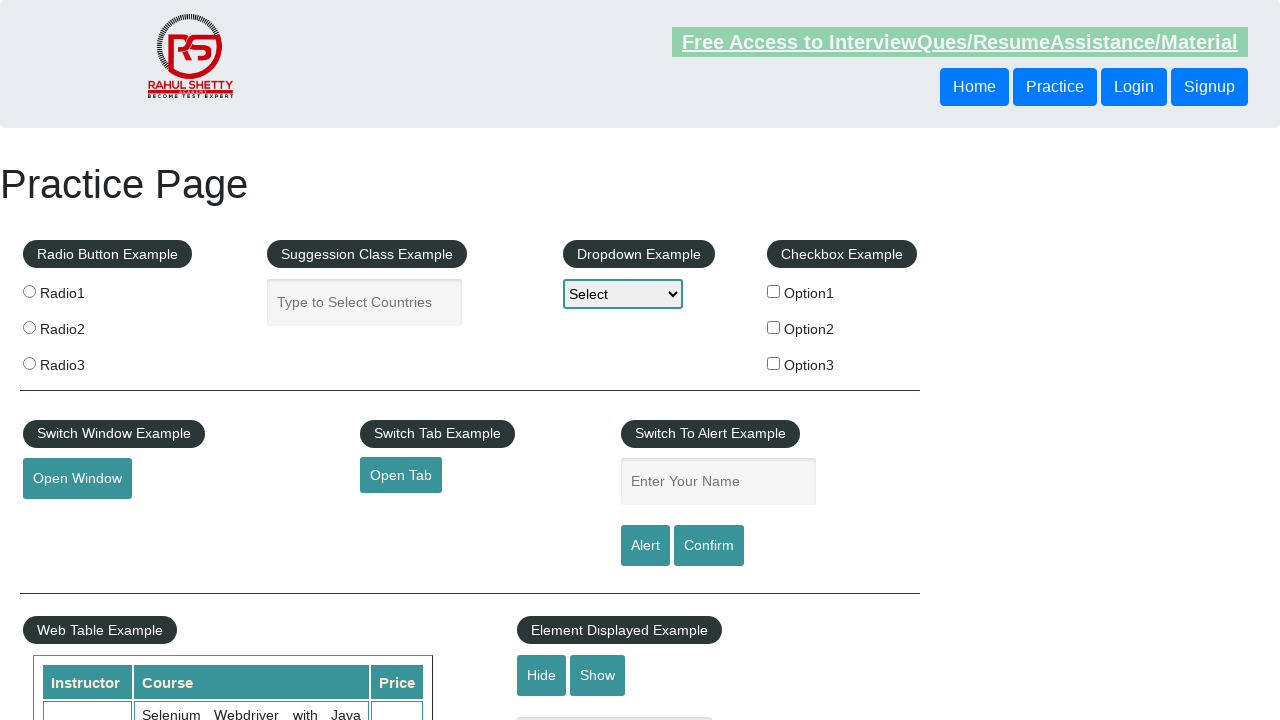

Waited for SQL course row to load in table
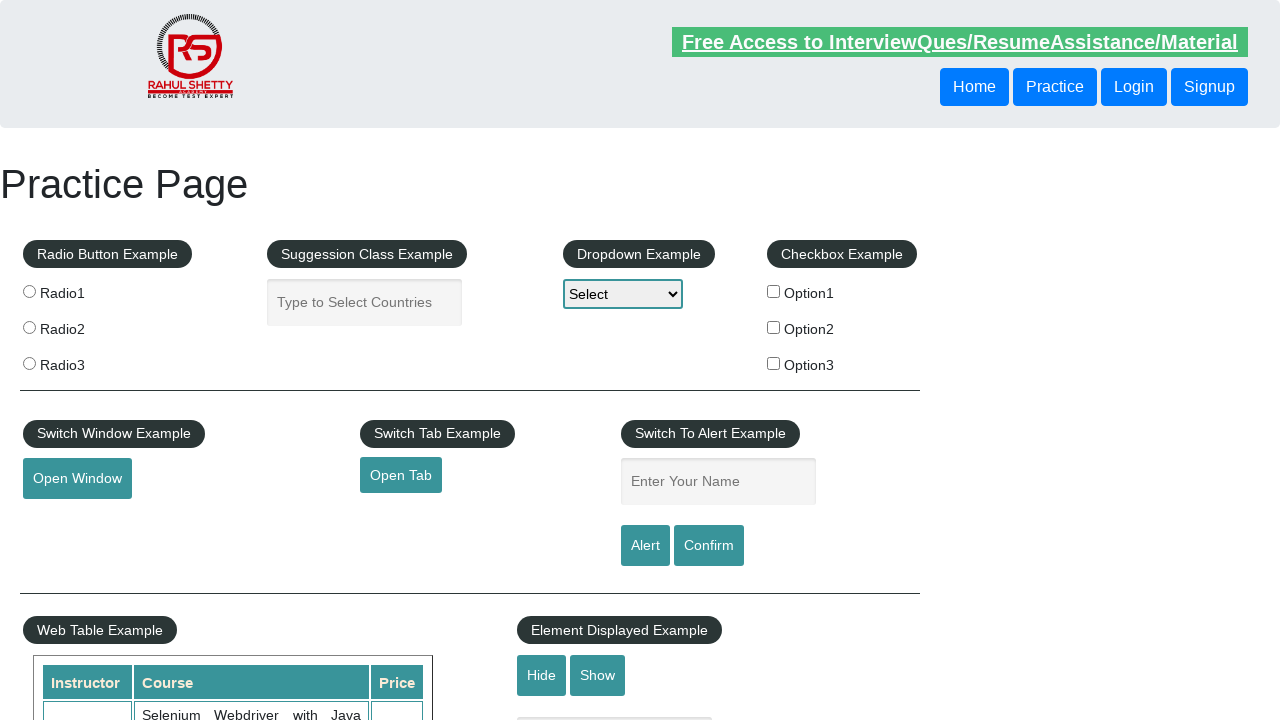

Located SQL course row element using XPath
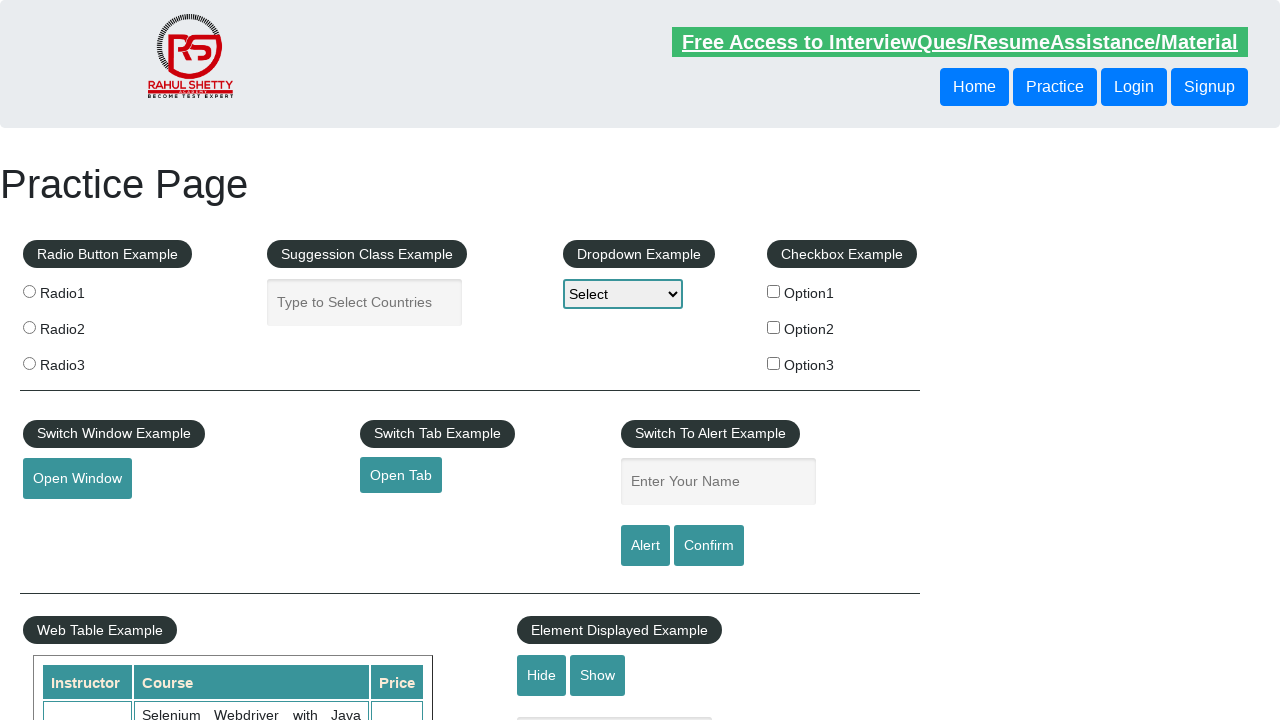

Located second child cell in SQL course row
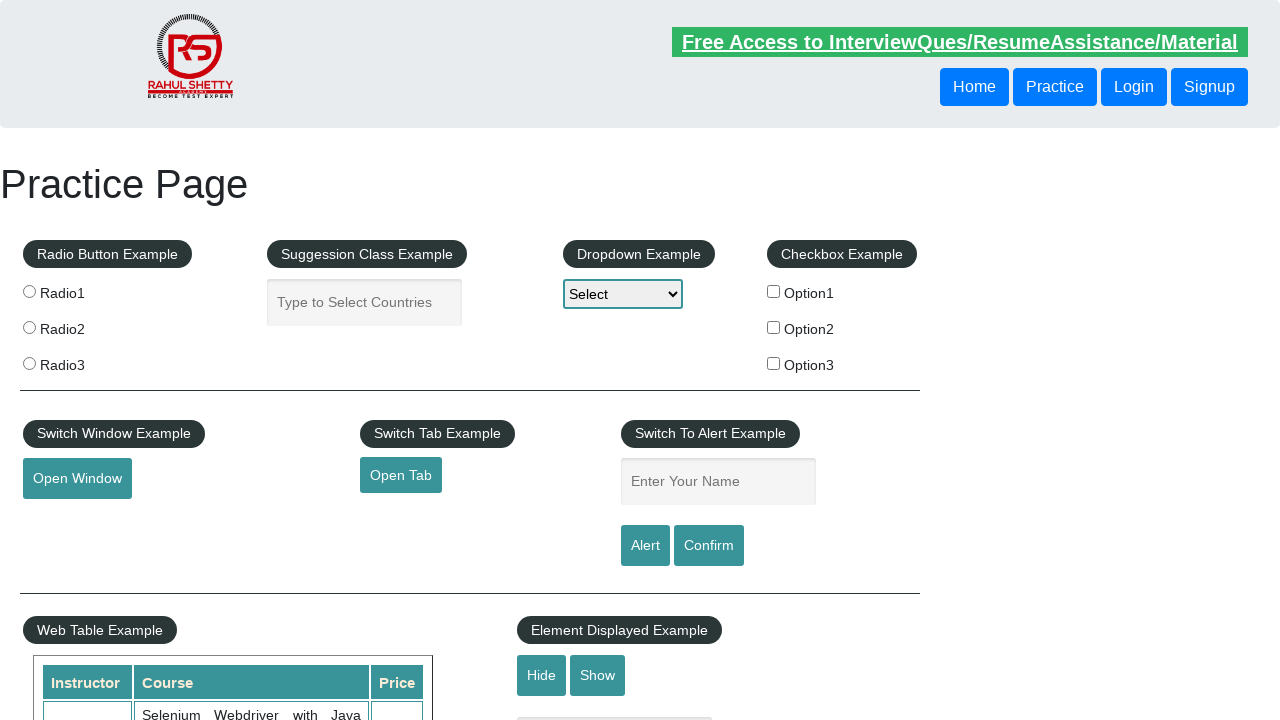

Retrieved and printed SQL course details text content
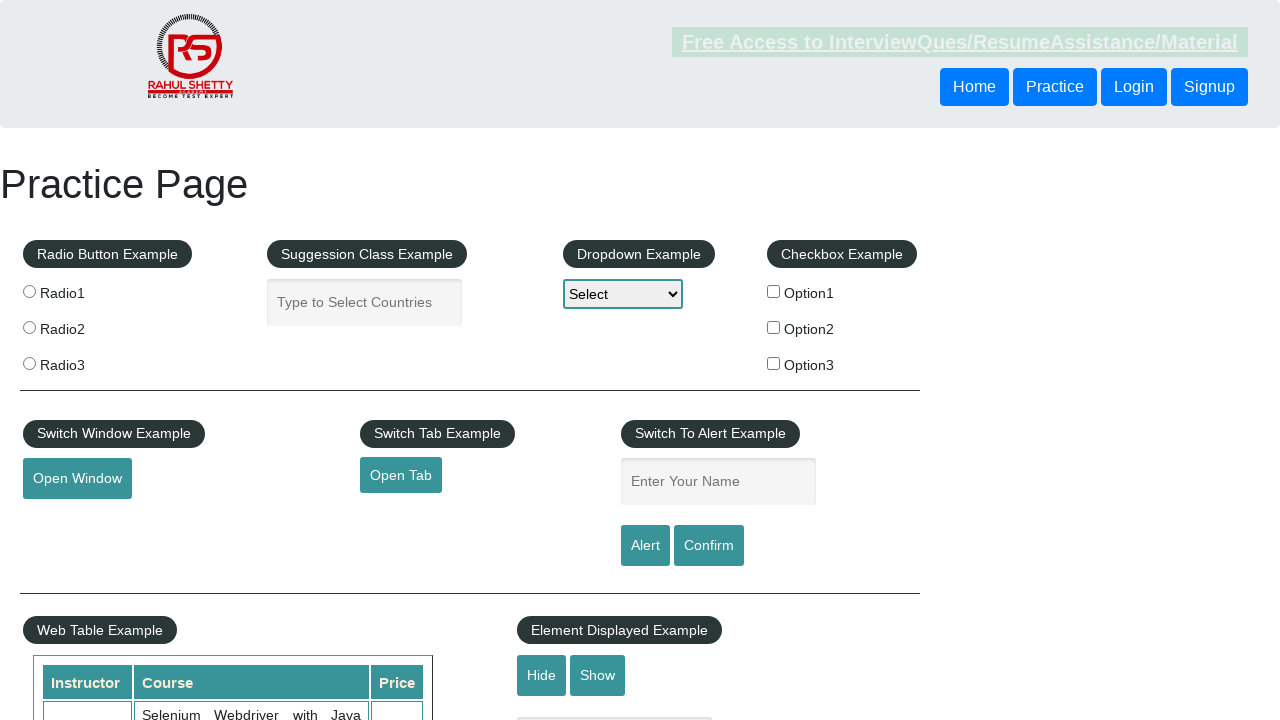

Retrieved all table rows using relative locator
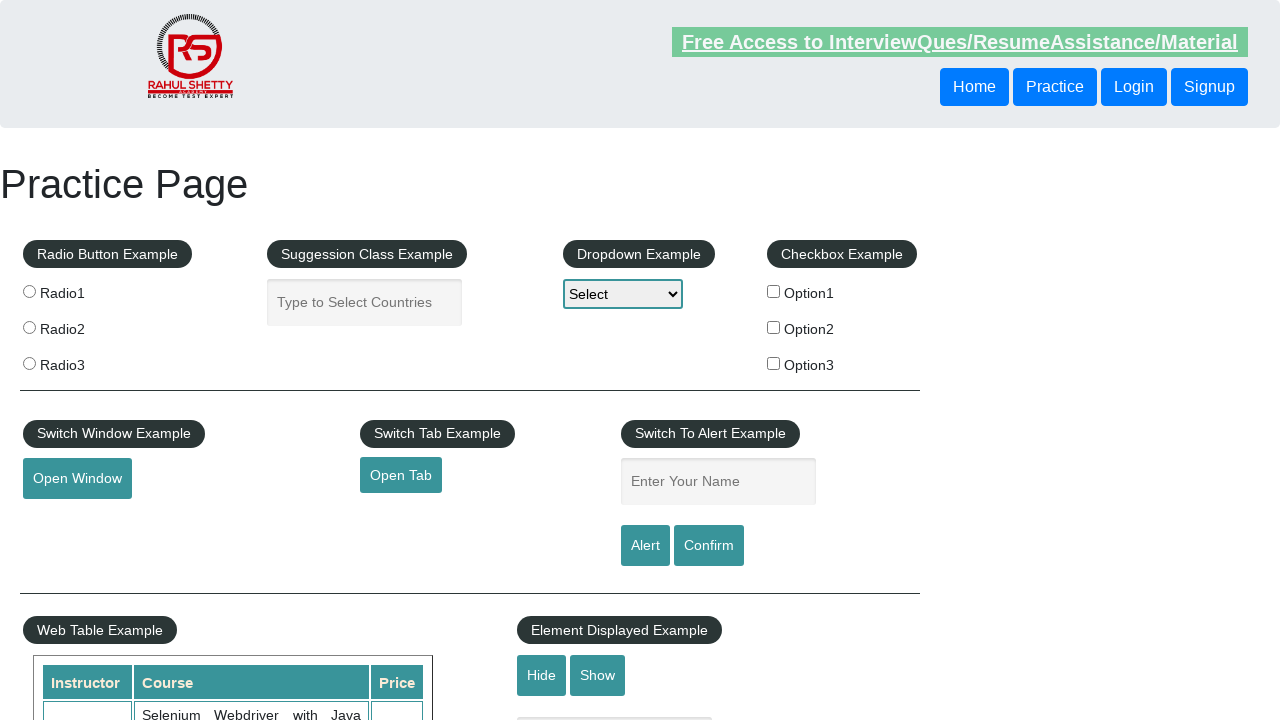

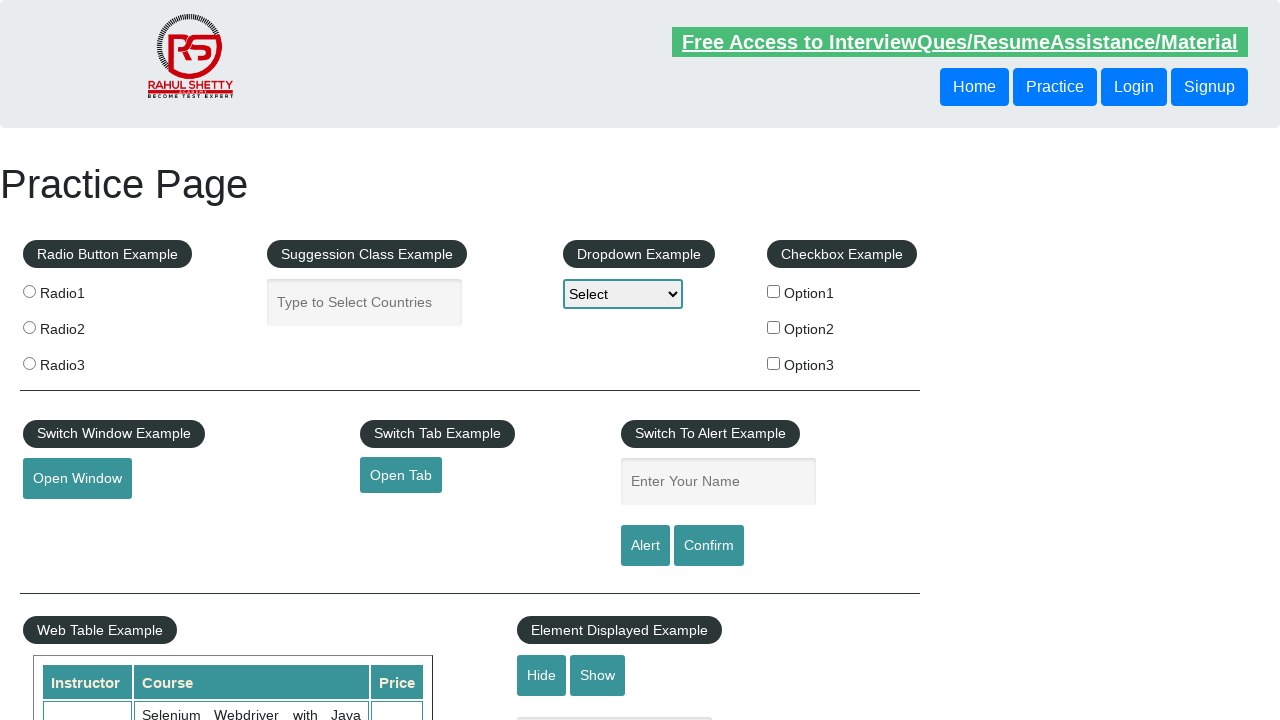